Tests dynamic control removal and addition using explicit waits - clicks Remove button, waits for and verifies "It's gone!" message, then clicks Add button and verifies "It's back!" message appears.

Starting URL: https://the-internet.herokuapp.com/dynamic_controls

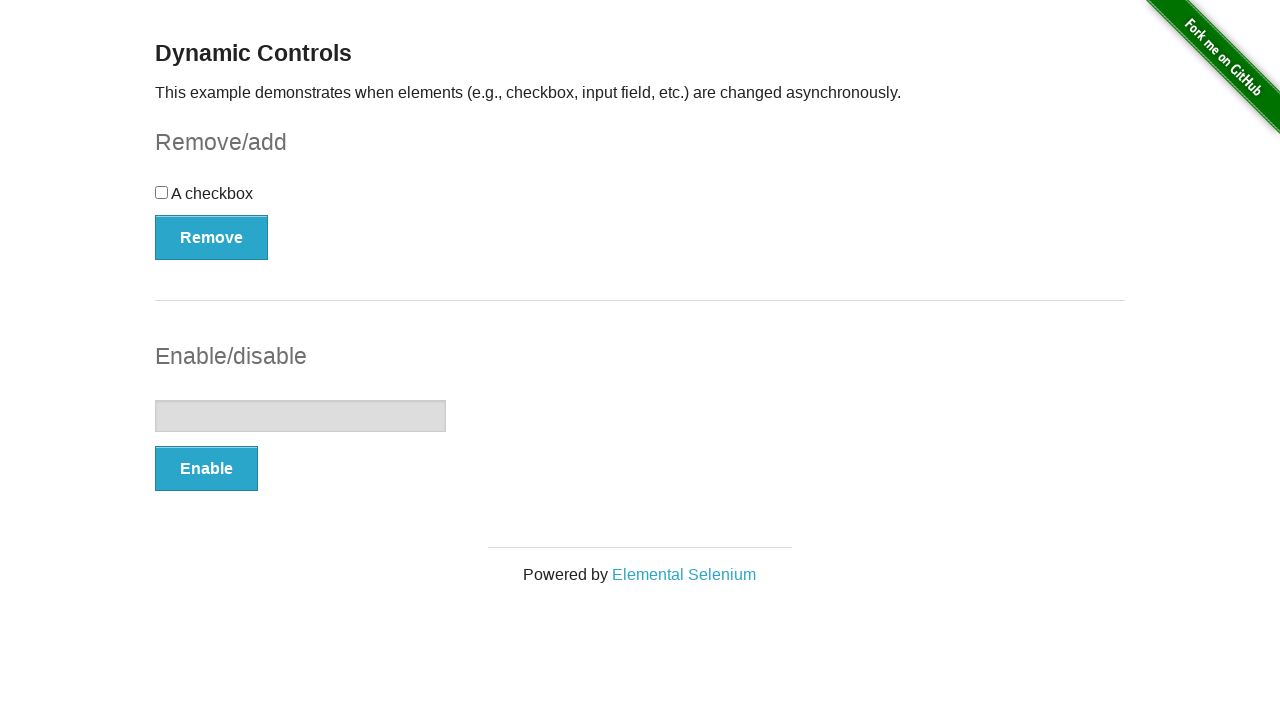

Clicked Remove button to trigger dynamic control removal at (212, 237) on xpath=//button[text()='Remove']
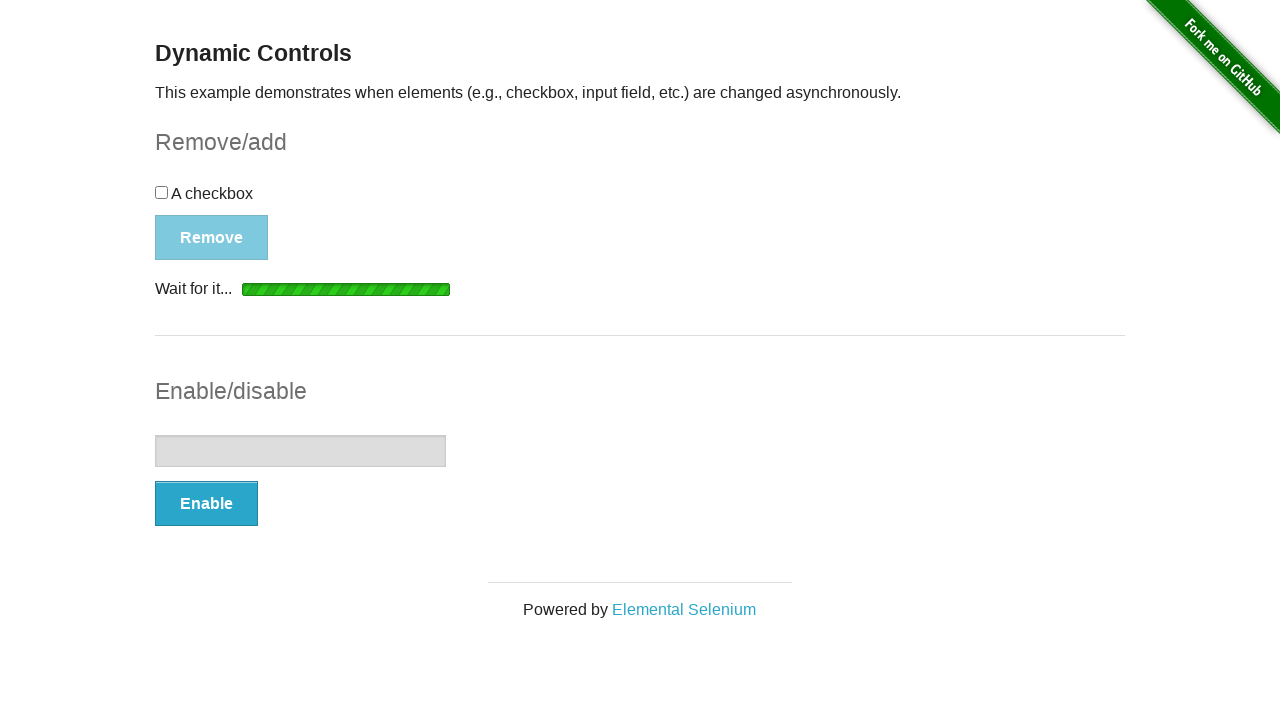

Waited for and found the message element after removal
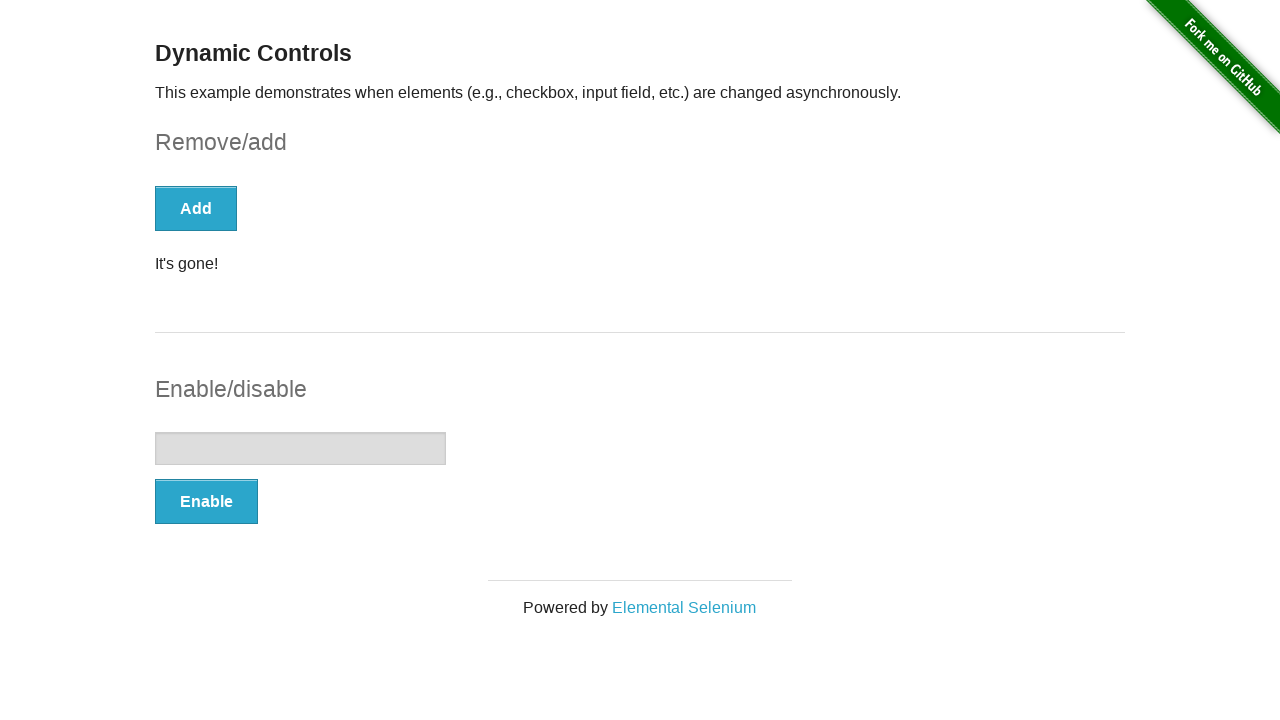

Verified 'It's gone!' message is visible
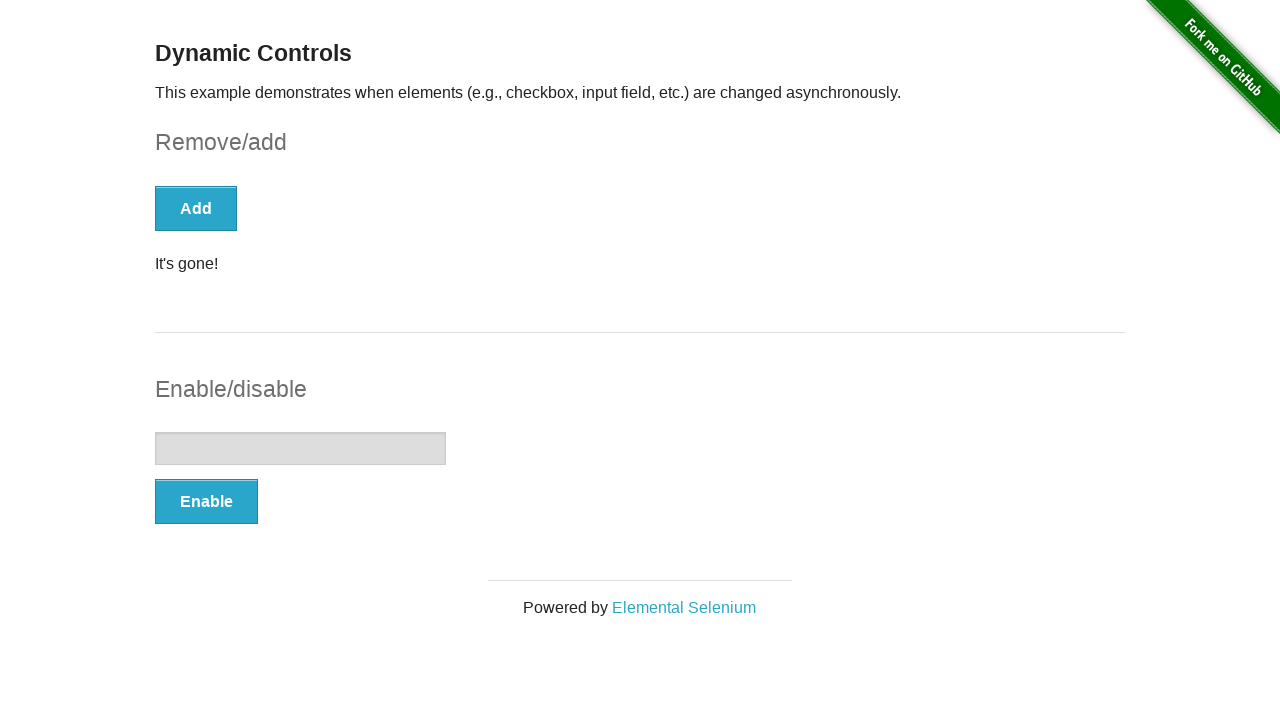

Clicked Add button to trigger dynamic control addition at (196, 208) on xpath=//button[text()='Add']
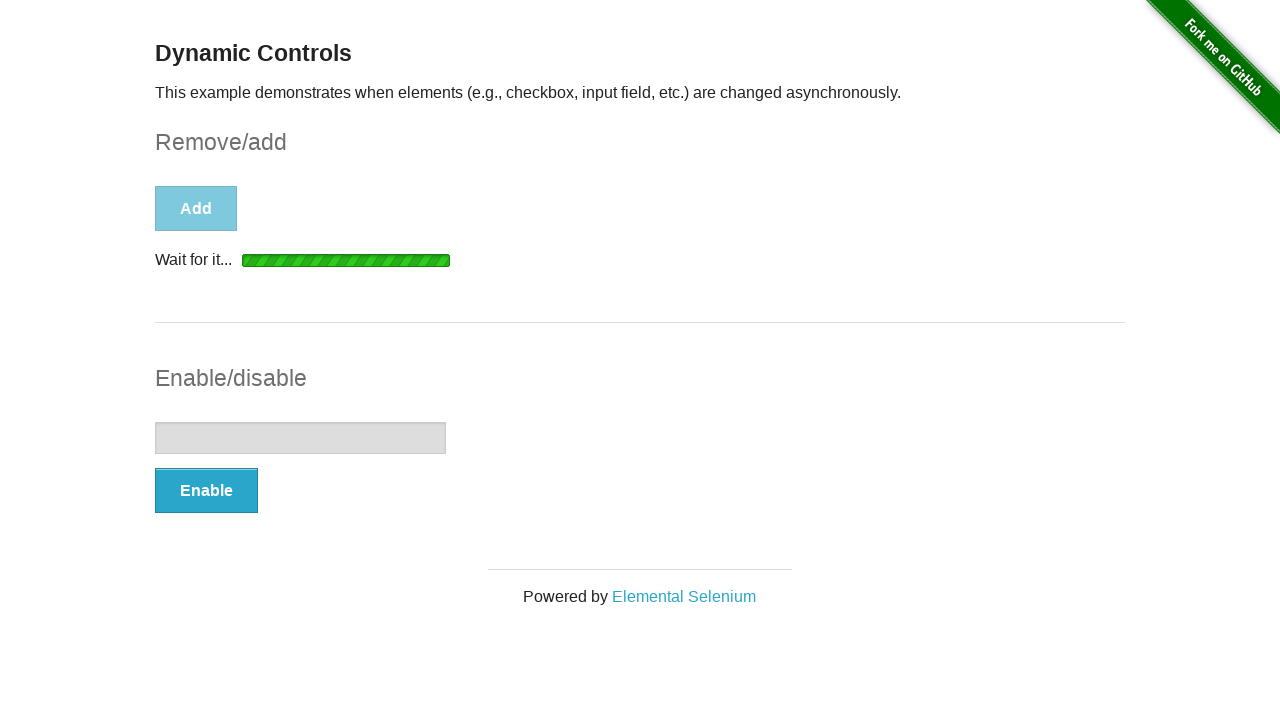

Waited for and found the message element after addition
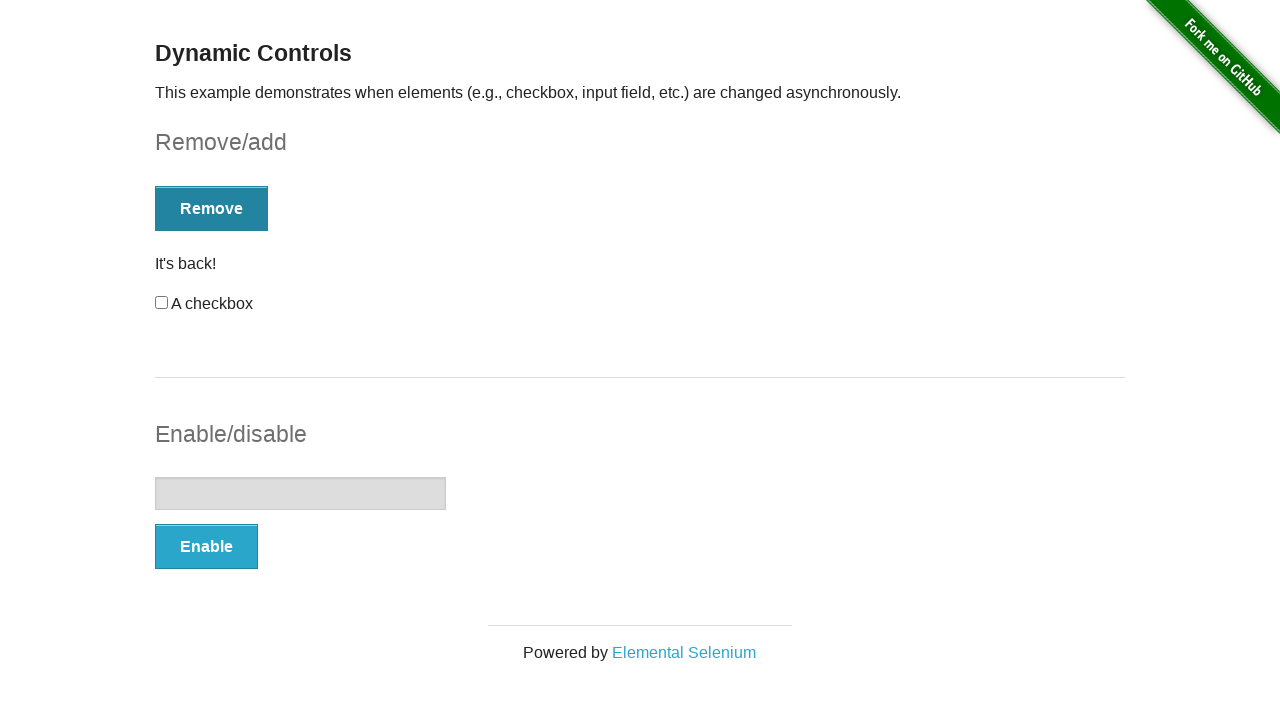

Verified 'It's back!' message is visible
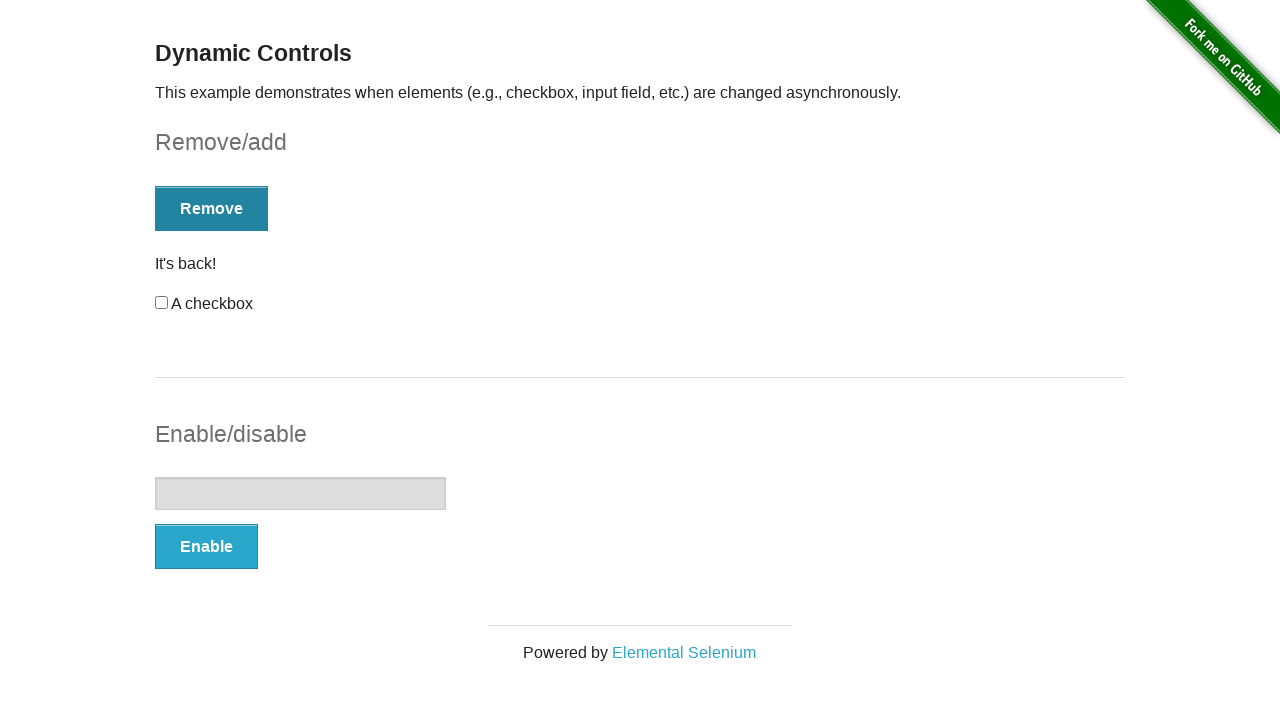

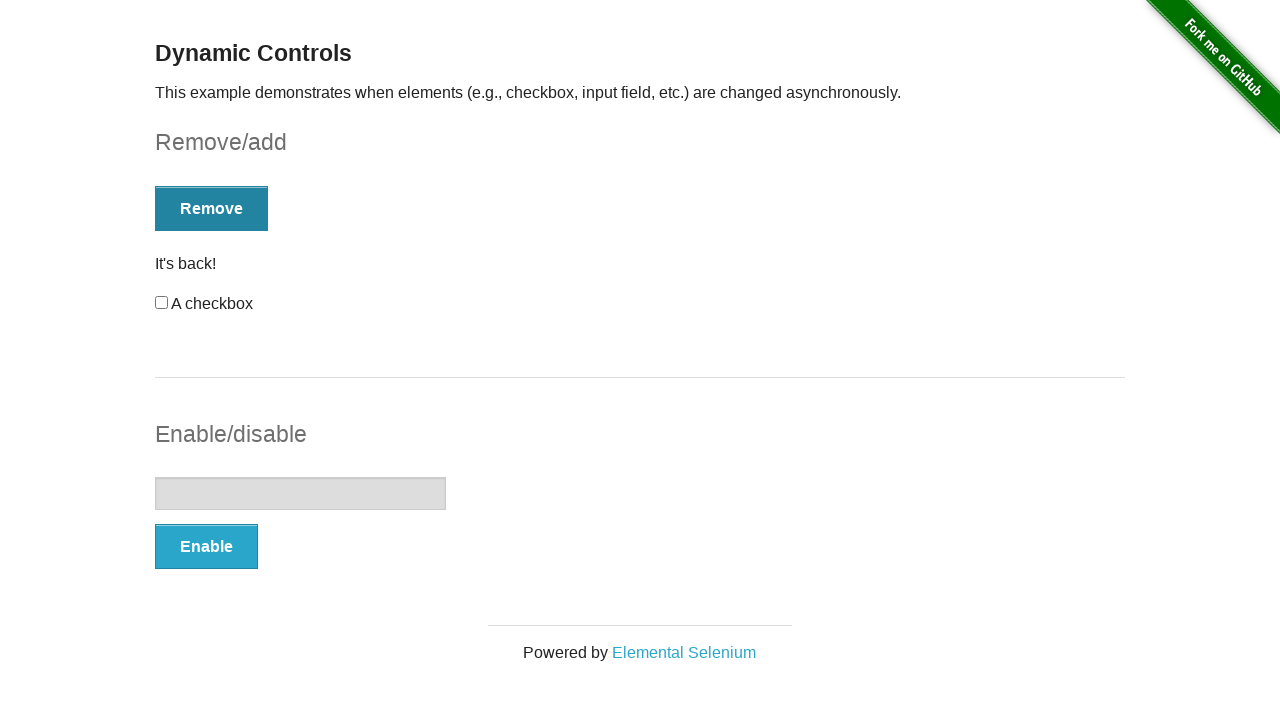